Tests data table sorting by clicking the dues column header and verifying values are sorted in ascending order (table with semantic class attributes)

Starting URL: http://the-internet.herokuapp.com/tables

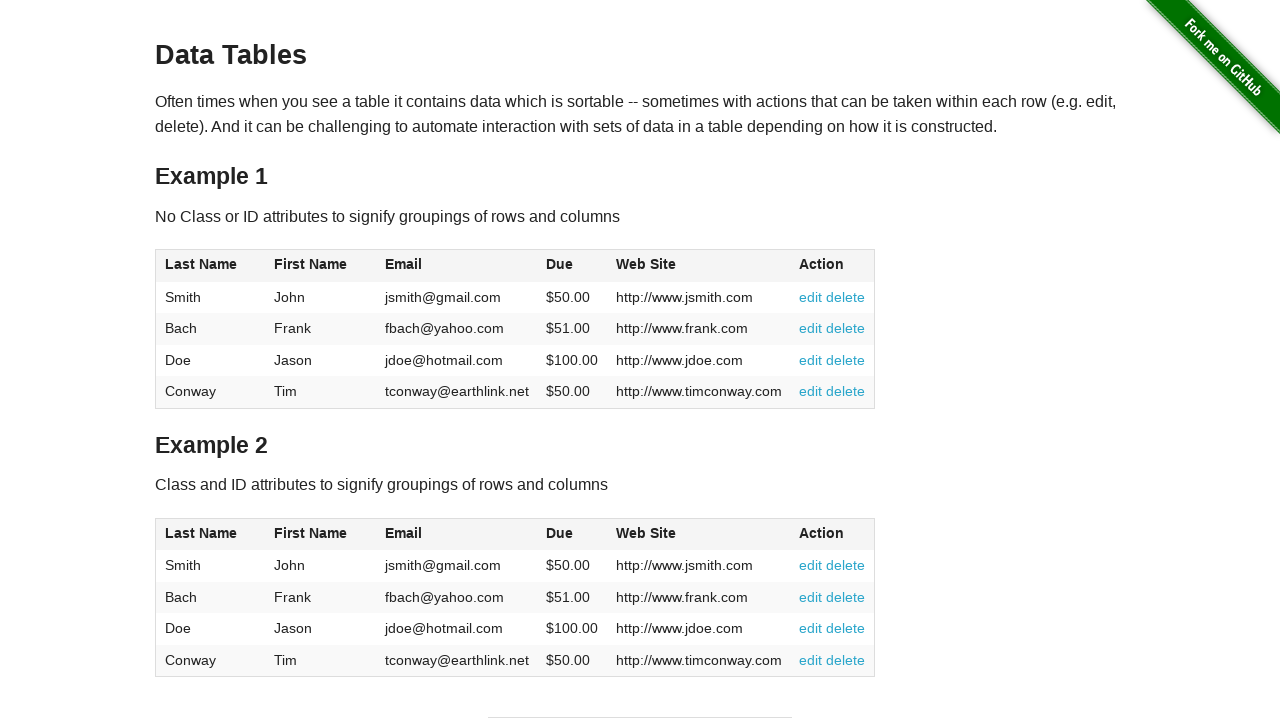

Clicked the dues column header to sort ascending at (560, 533) on #table2 thead .dues
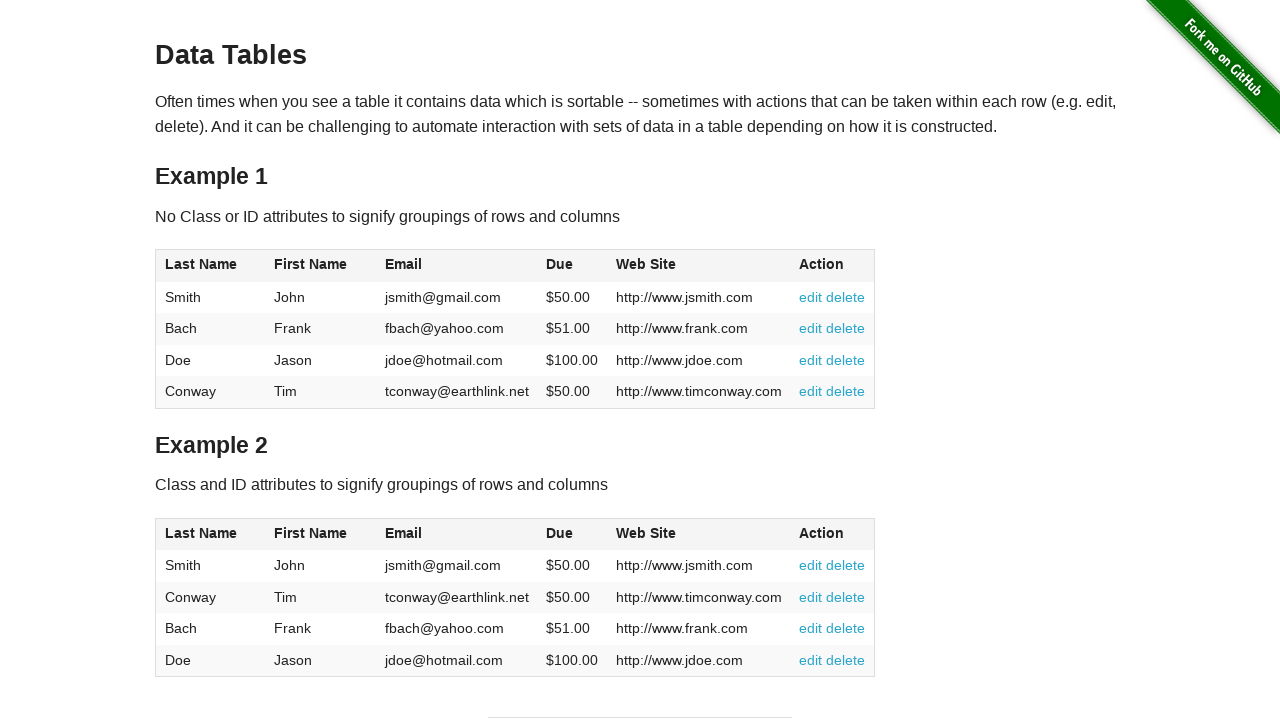

Waited for table data to be present in dues column
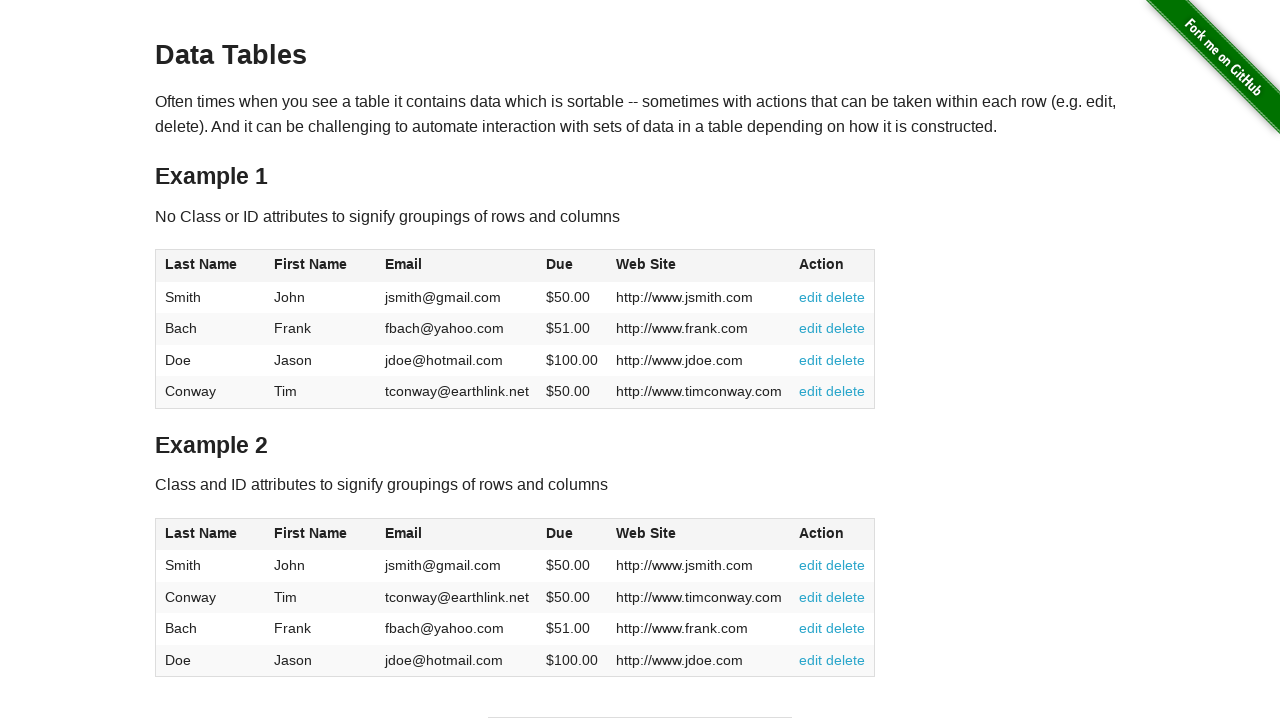

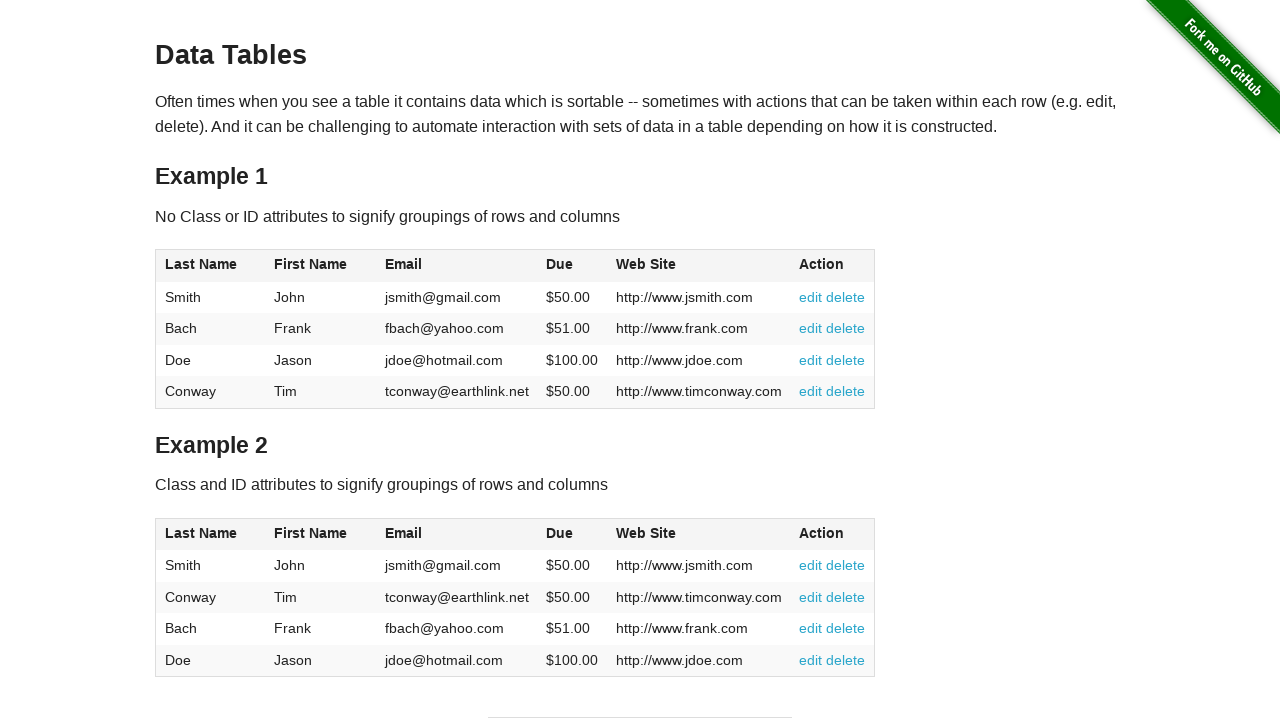